Navigates to a GitHub user's repositories tab and waits for the repository list to load.

Starting URL: https://github.com/fabiandzp?tab=repositories

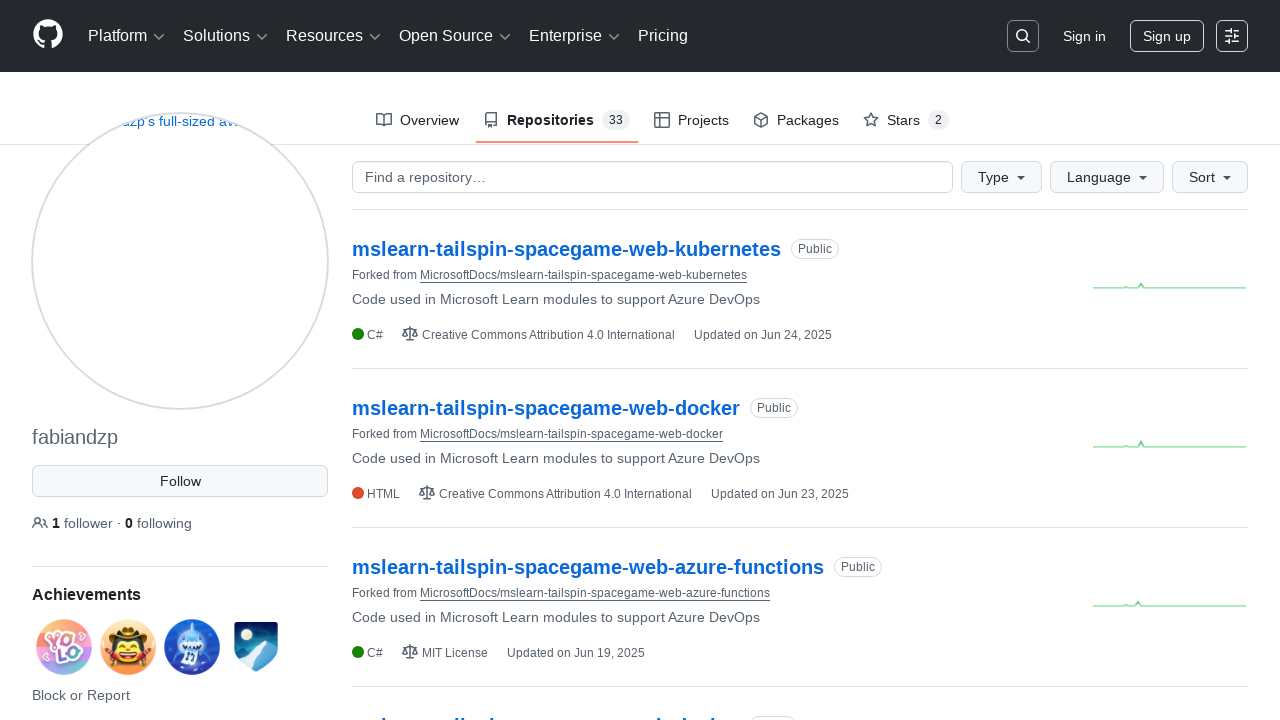

Navigated to GitHub user's repositories tab
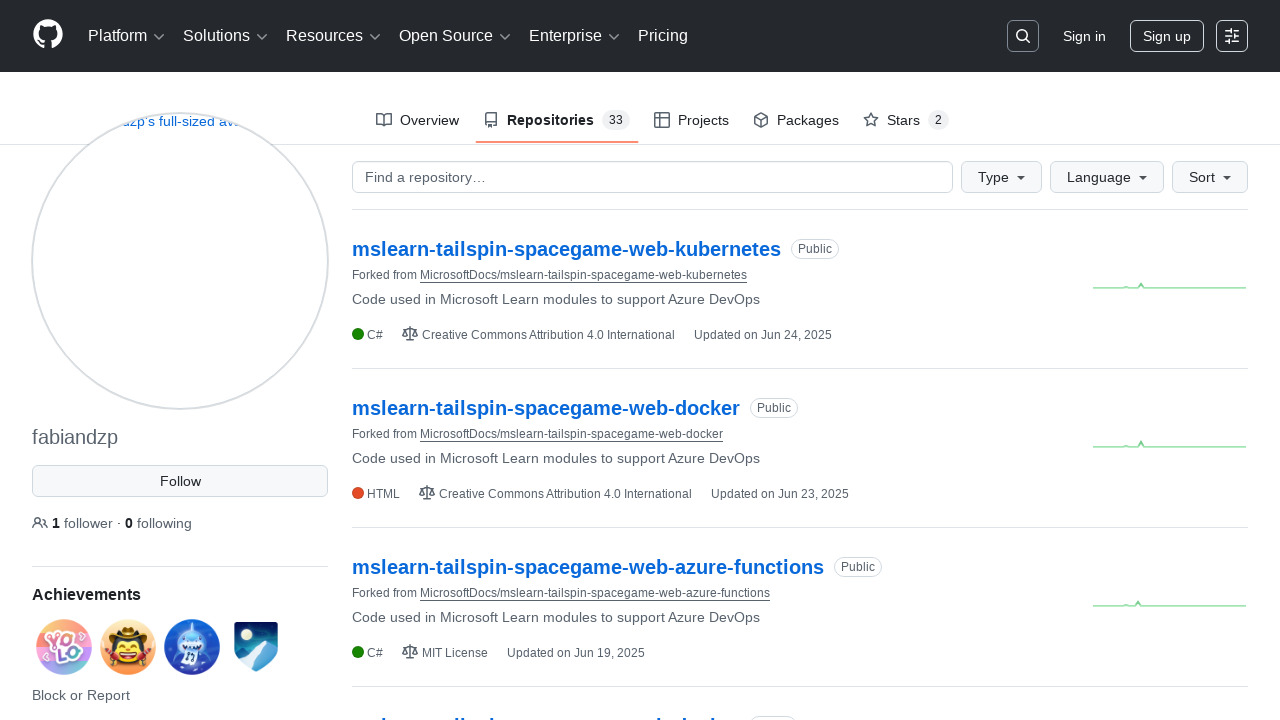

Repositories list container loaded
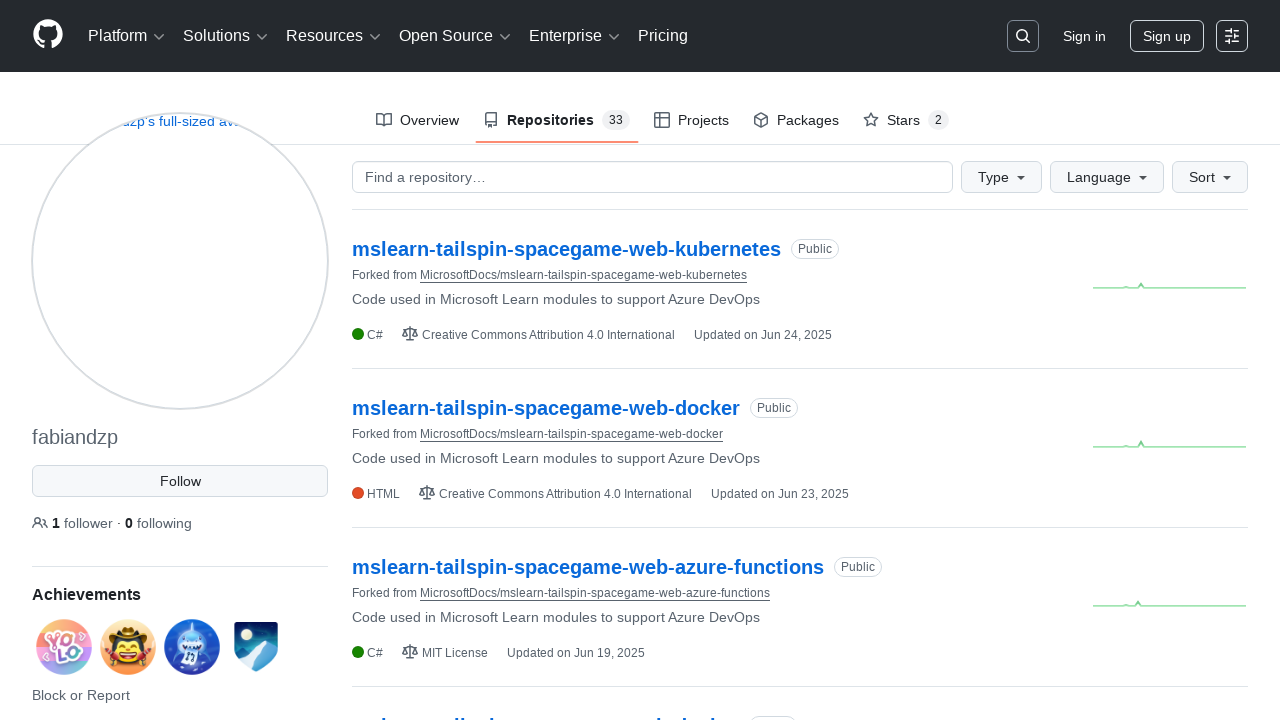

Repository items are now visible
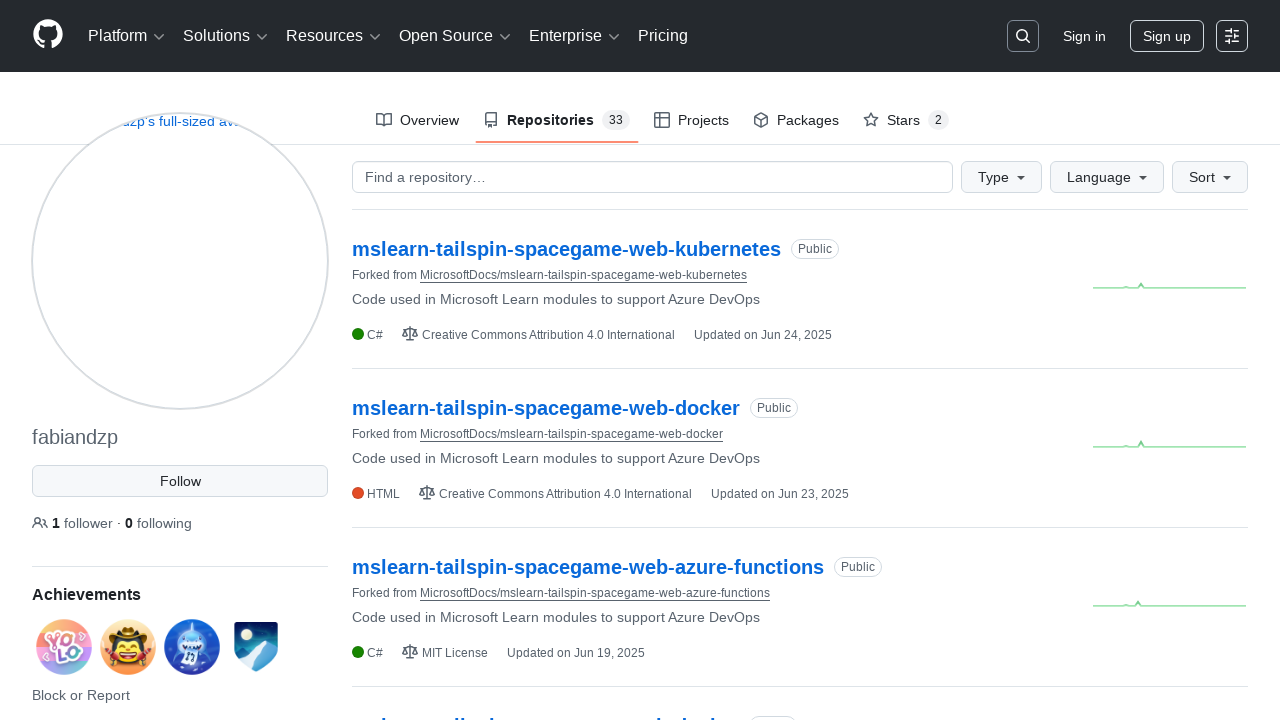

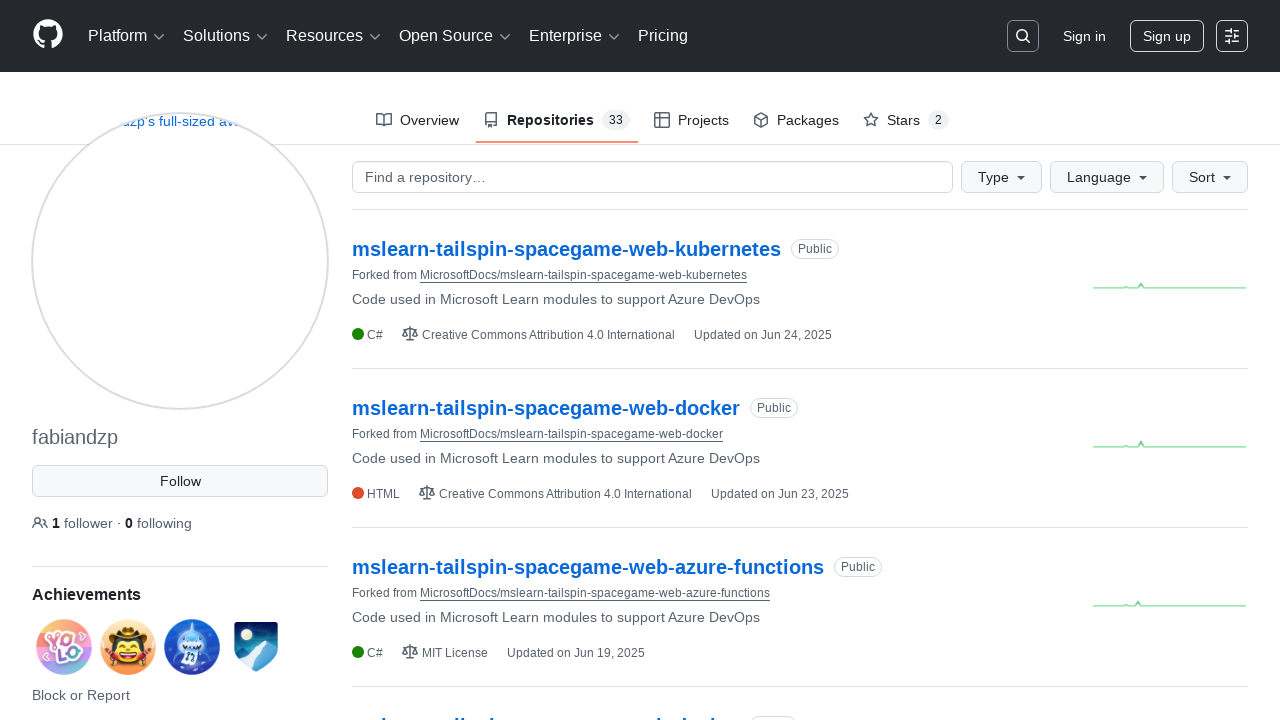